Tests form validation for name and email fields on a contact form, verifying that invalid inputs trigger error states and valid inputs pass validation

Starting URL: https://sia0.github.io/Apni-Dukaan/

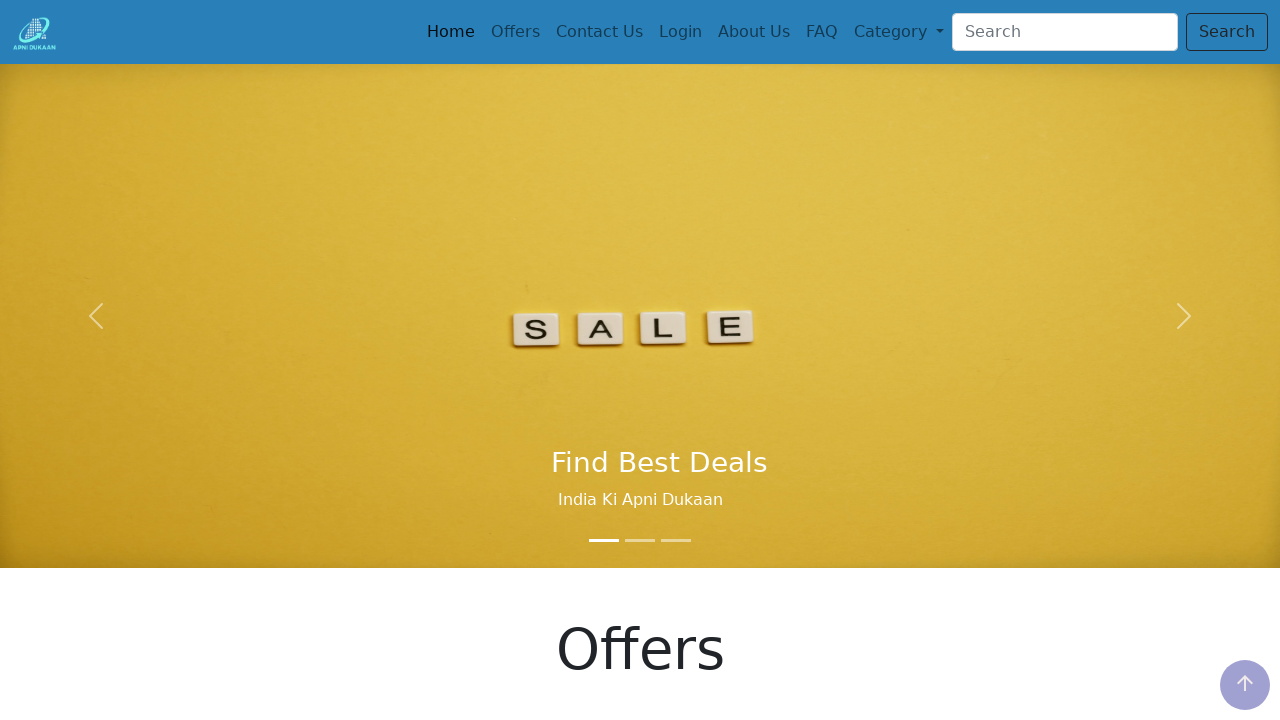

Clicked on contact/form navigation link at (599, 32) on .nav-item:nth-child(3) > .nav-link
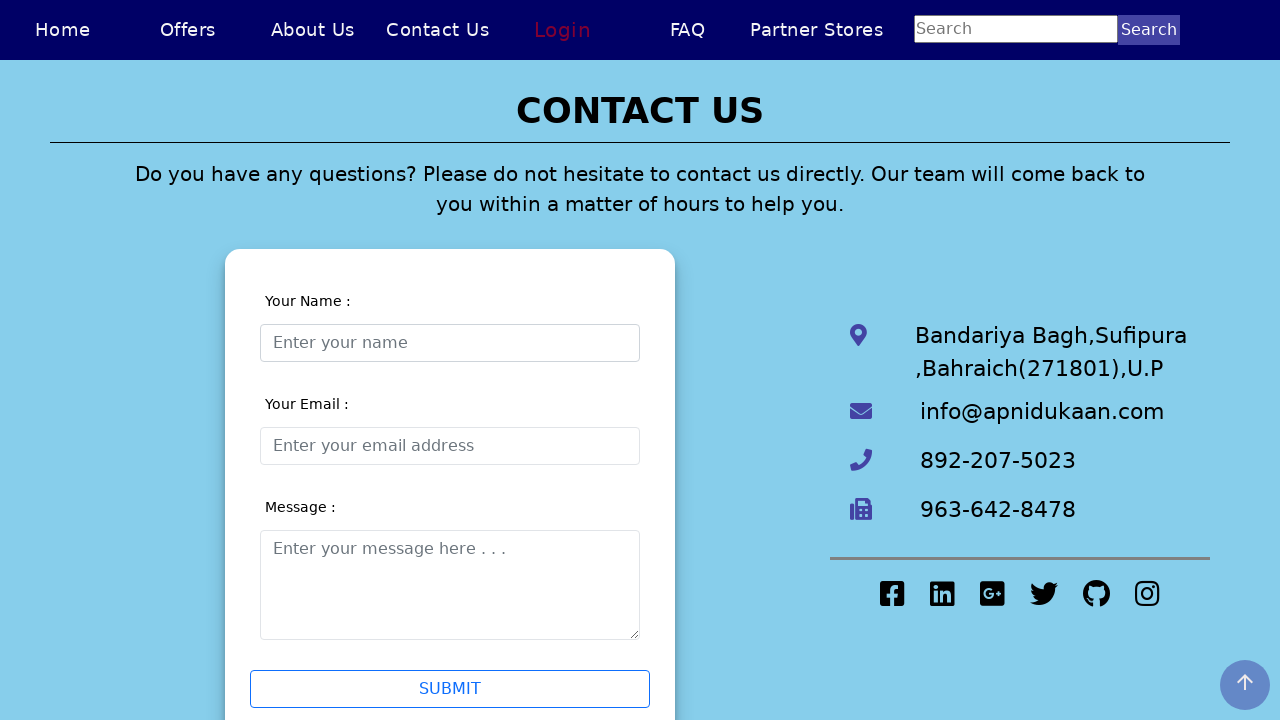

Retrieved references to name and email input fields
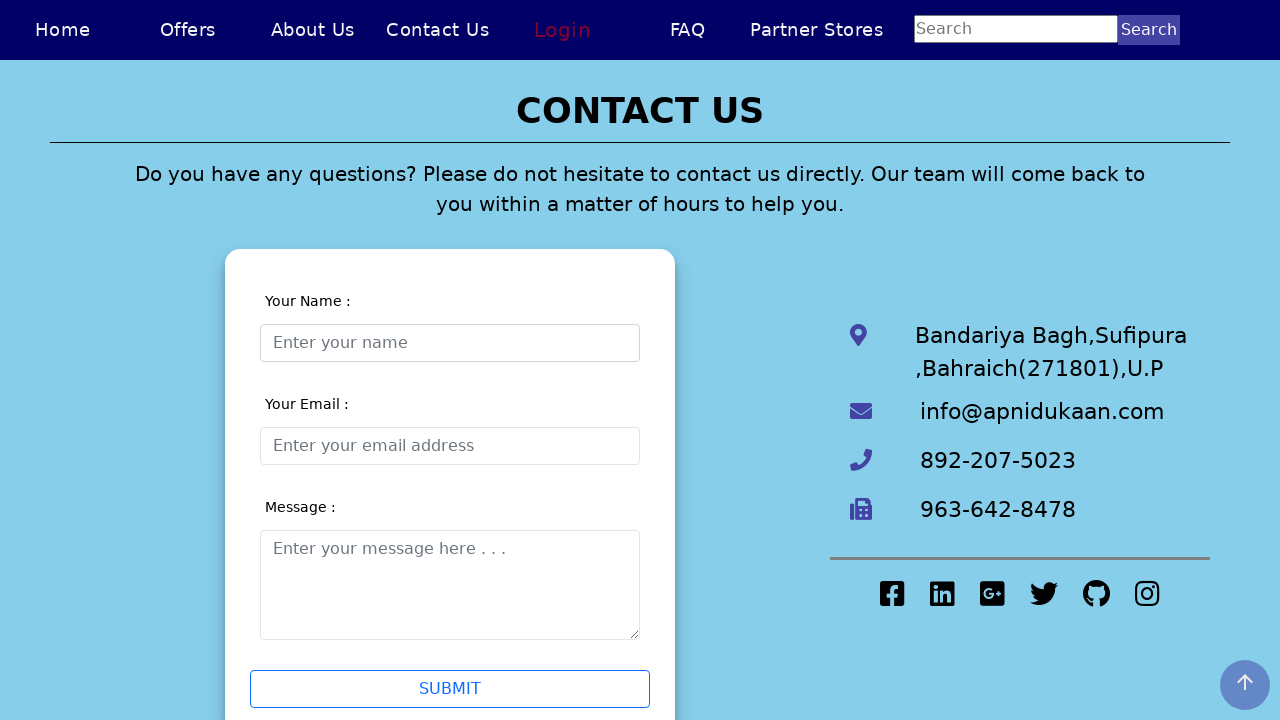

Clicked on name input field at (450, 342) on #validationCustom01
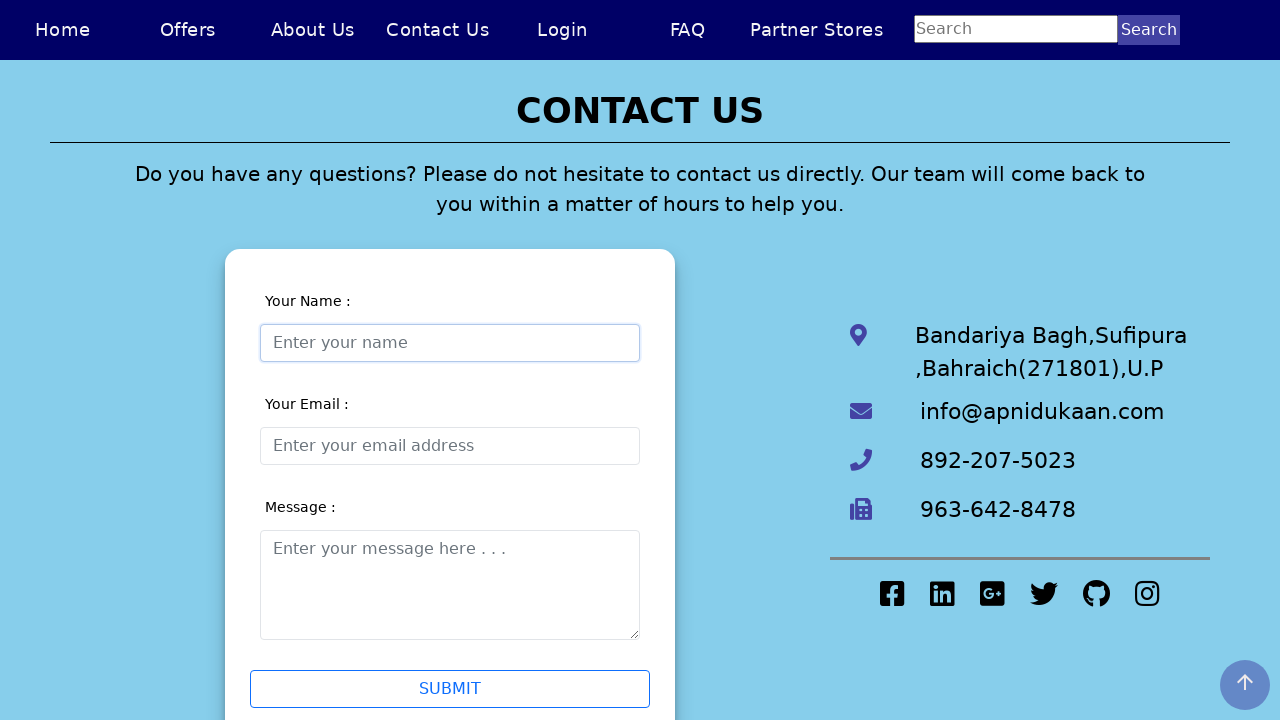

Cleared name input field on #validationCustom01
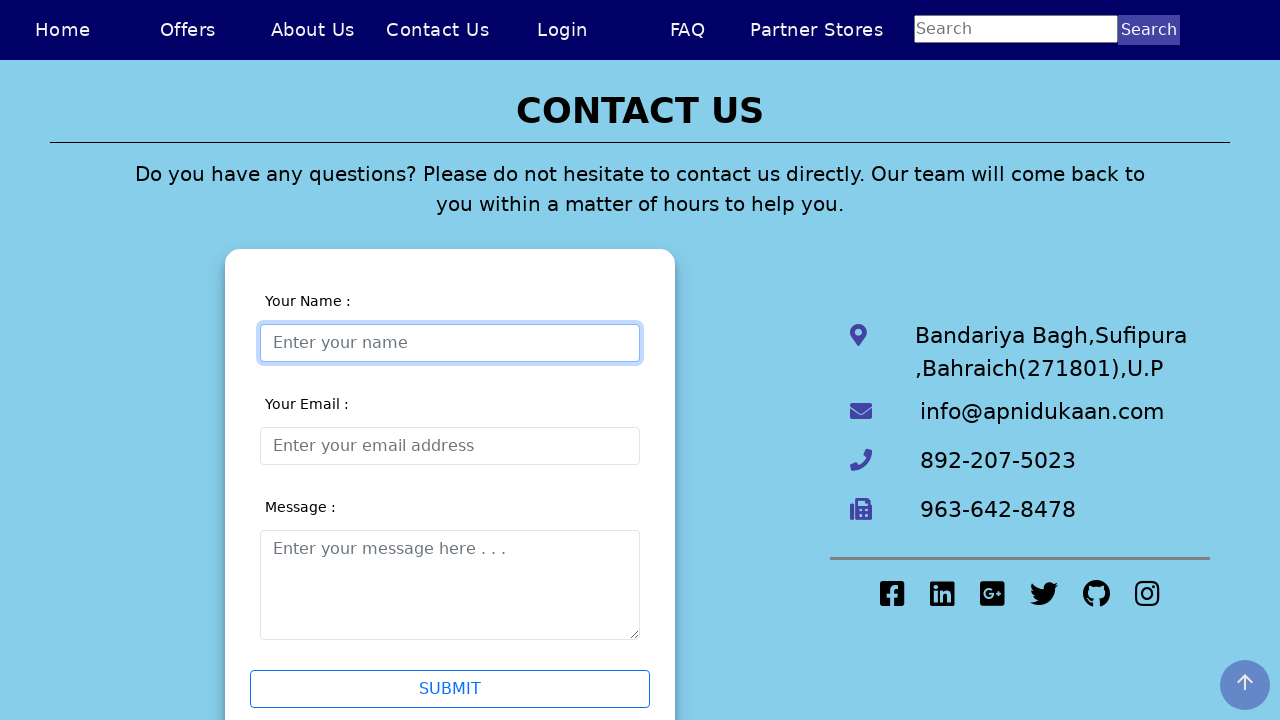

Filled name field with invalid input containing number: 'Sia Chong Perng5' on #validationCustom01
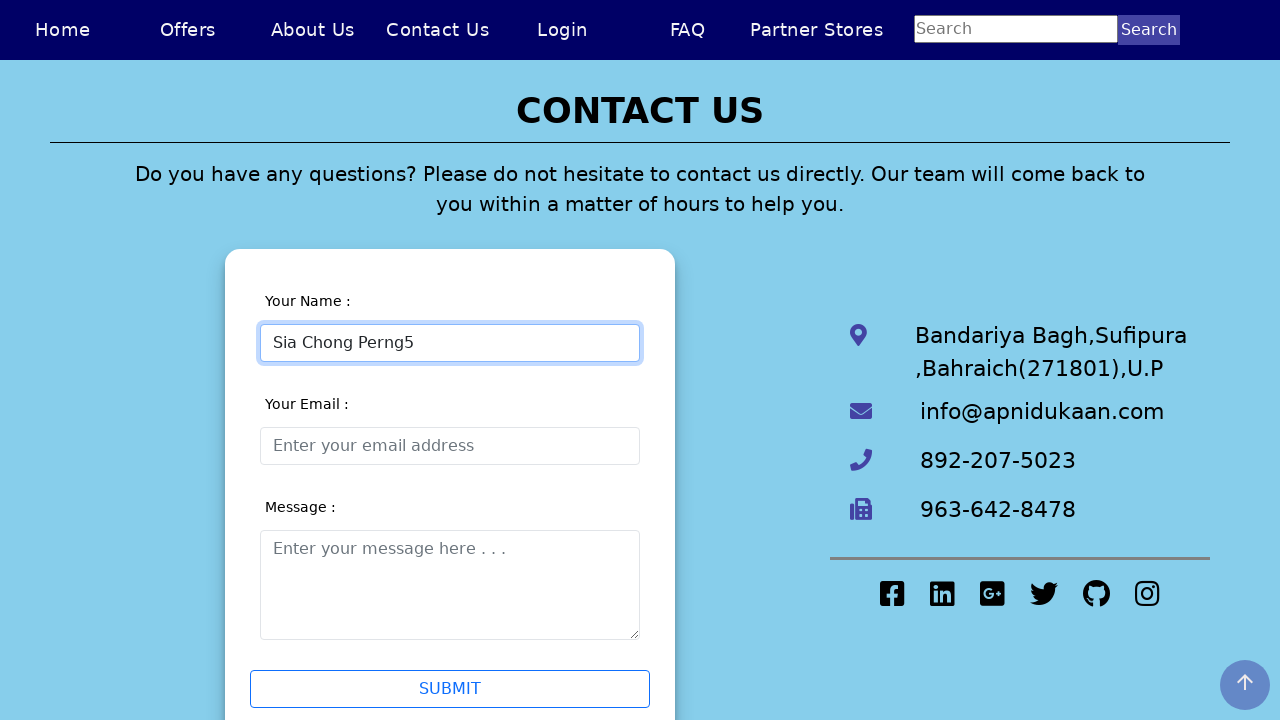

Clicked on another field to trigger name validation at (450, 584) on #validationCustom03
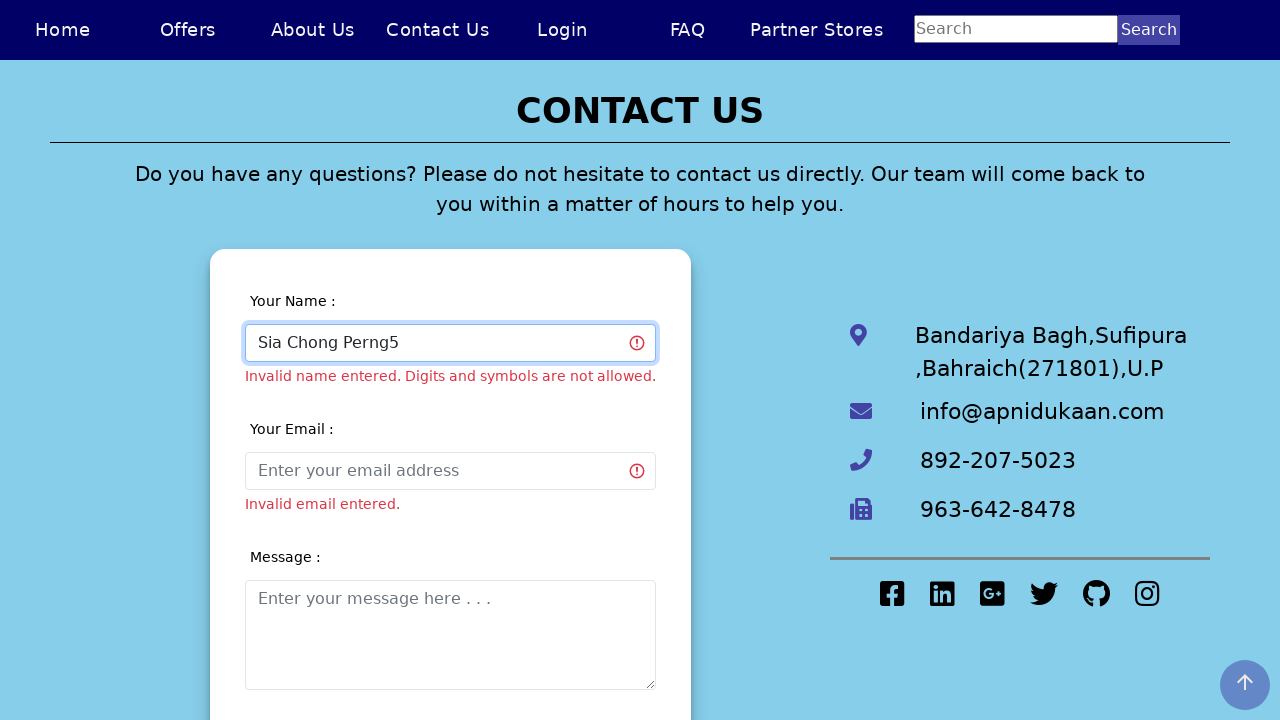

Clicked back on name field to verify invalid state at (450, 342) on #validationCustom01
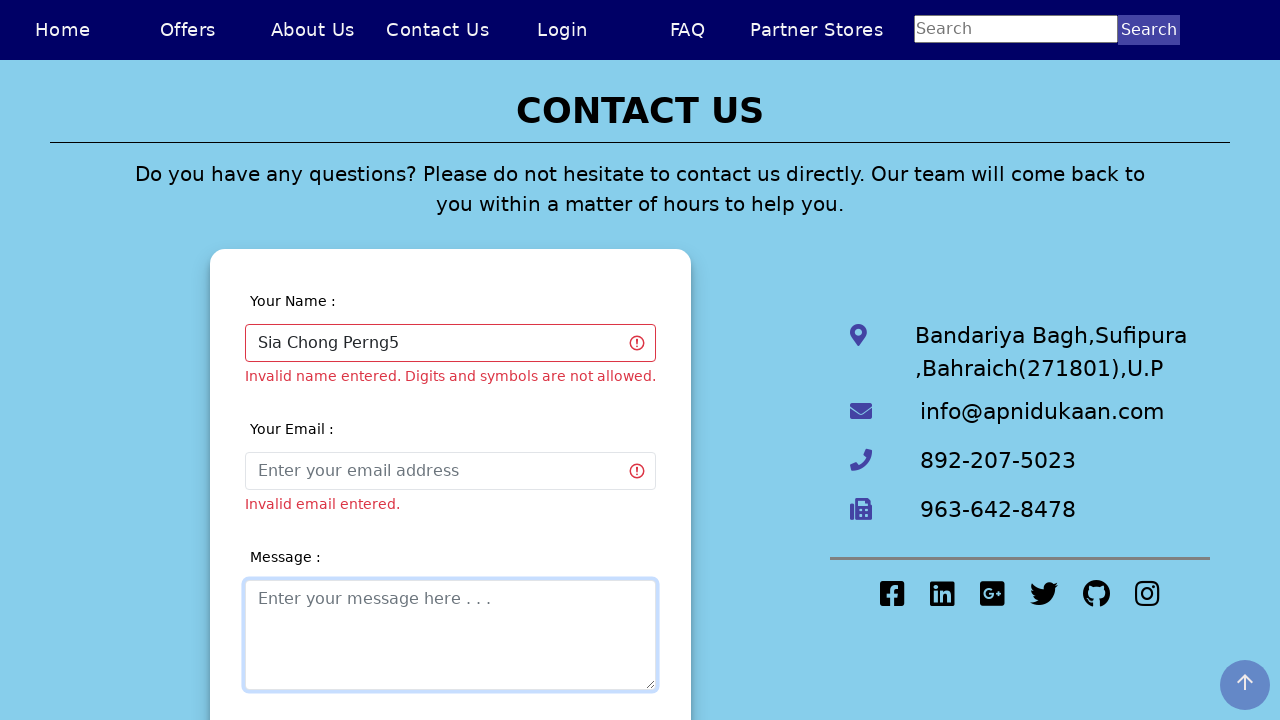

Cleared name input field on #validationCustom01
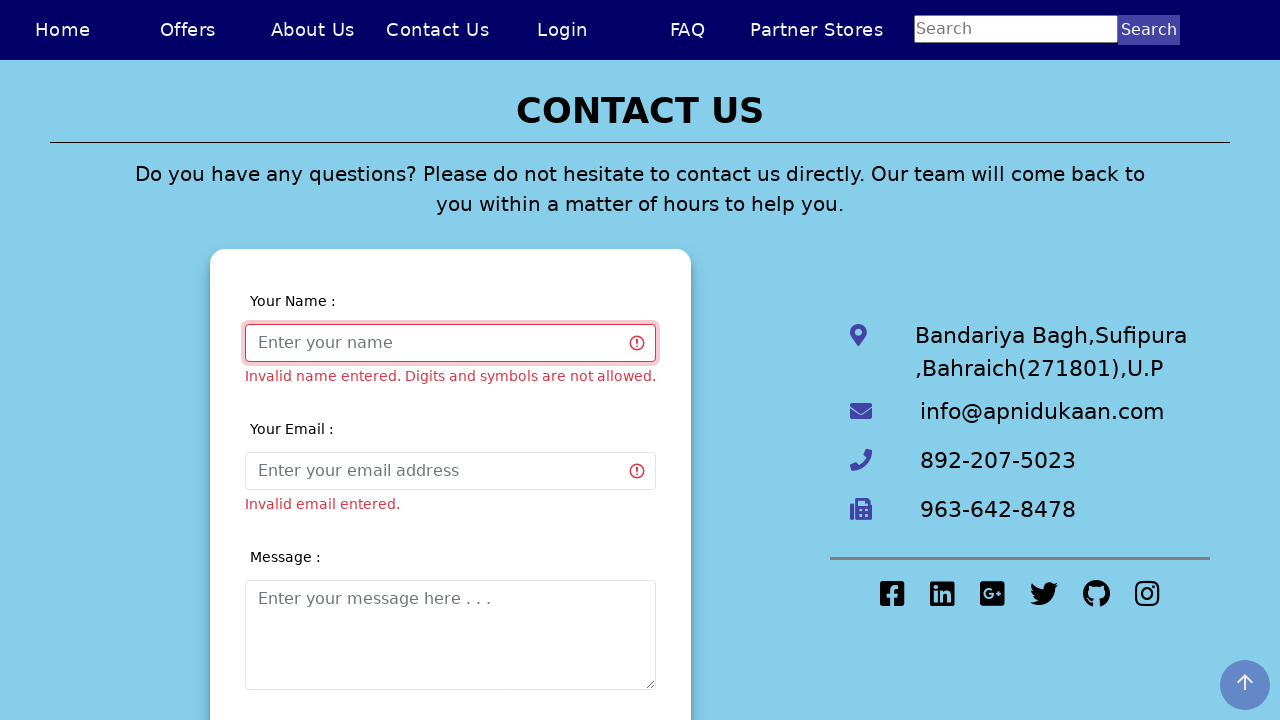

Filled name field with valid input: 'Sia Chong Perng' on #validationCustom01
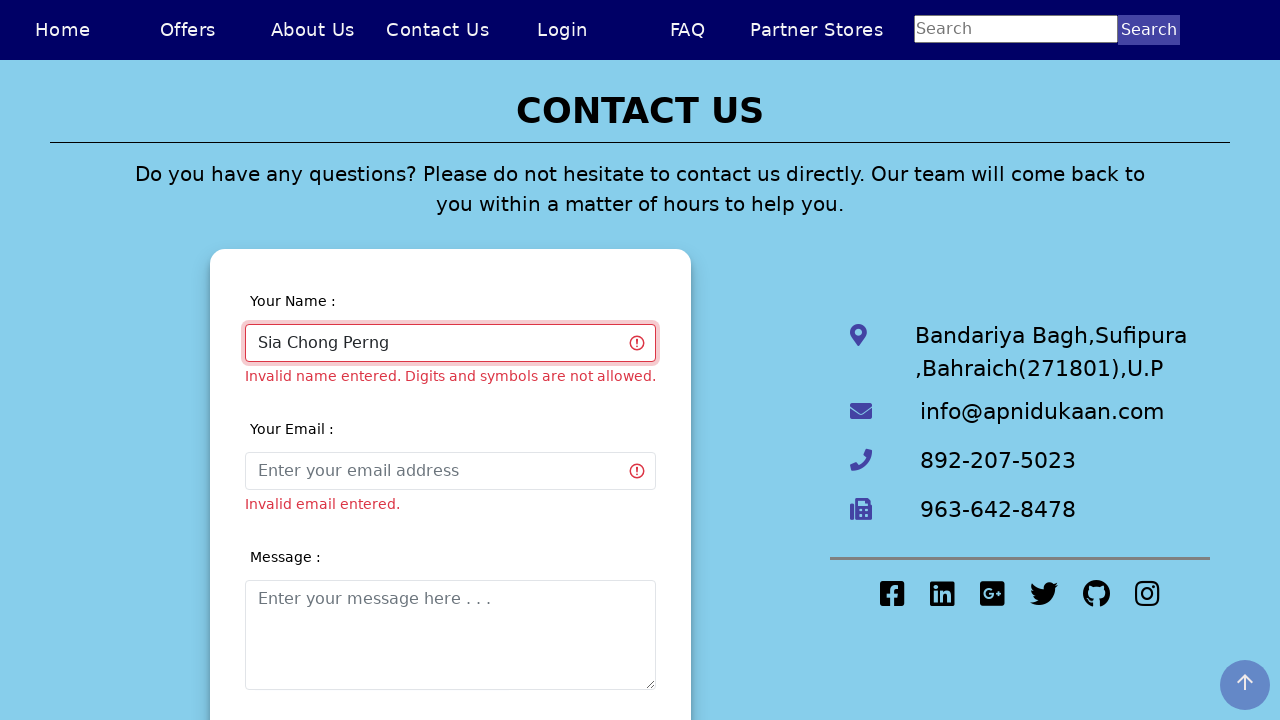

Clicked on another field to trigger validation of valid name at (450, 634) on #validationCustom03
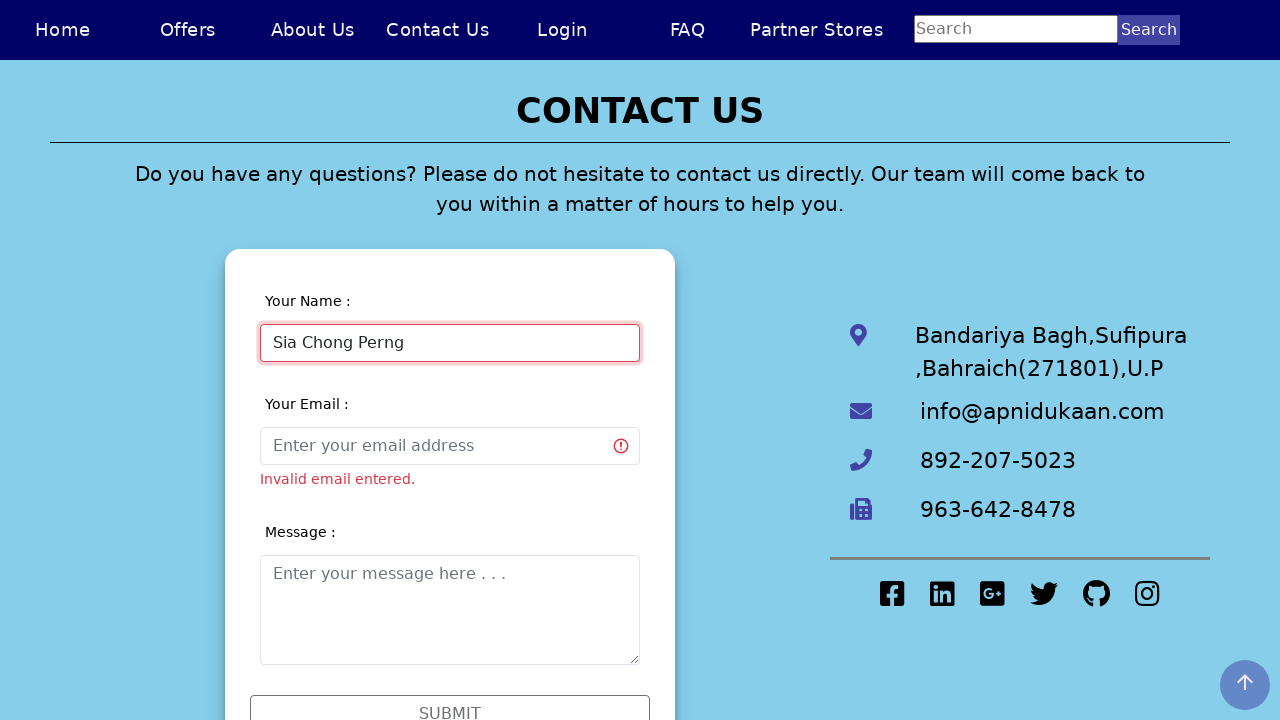

Clicked on email input field at (450, 446) on #validationCustom02
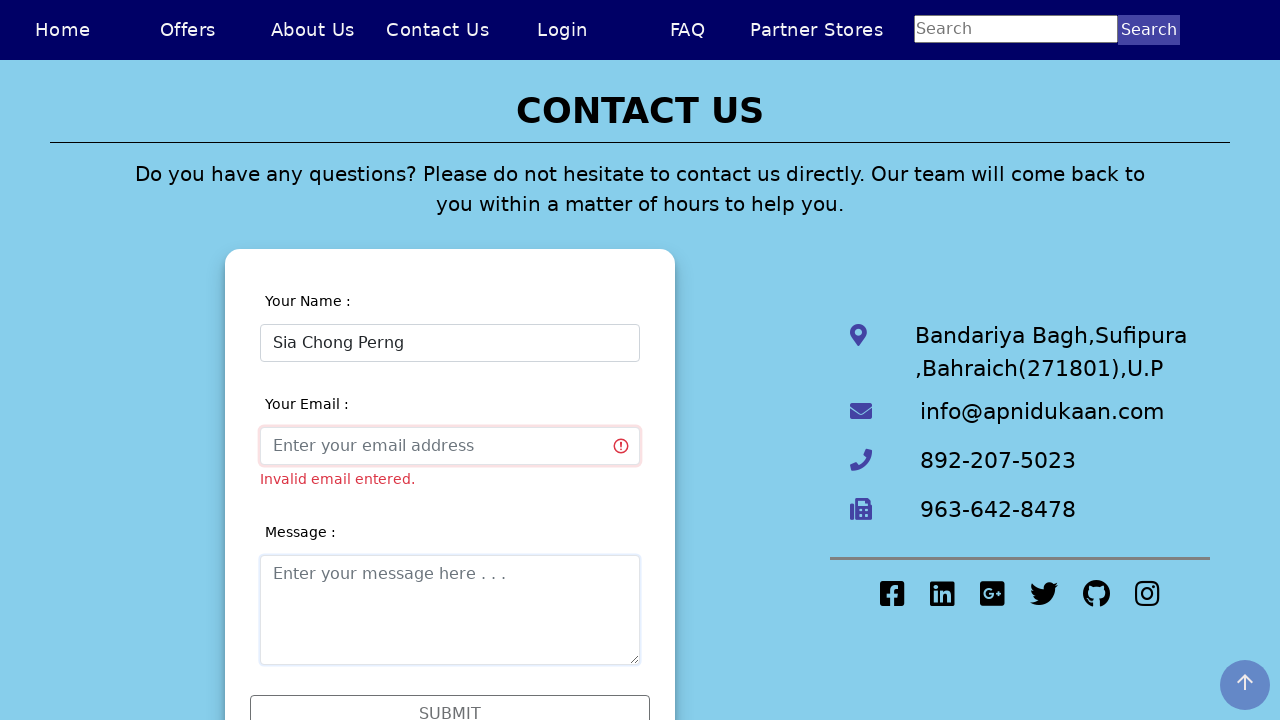

Filled email field with invalid input missing @ and domain: 'chongperng' on #validationCustom02
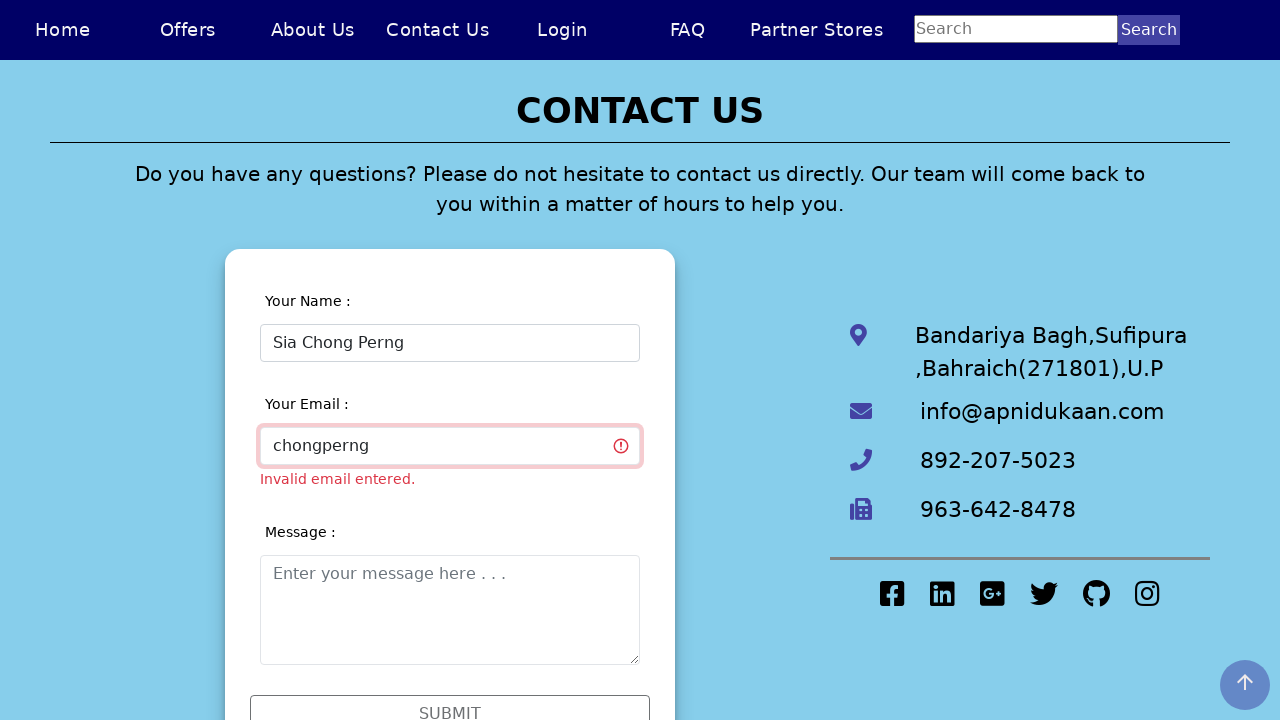

Clicked on another field to trigger invalid email validation at (450, 610) on #validationCustom03
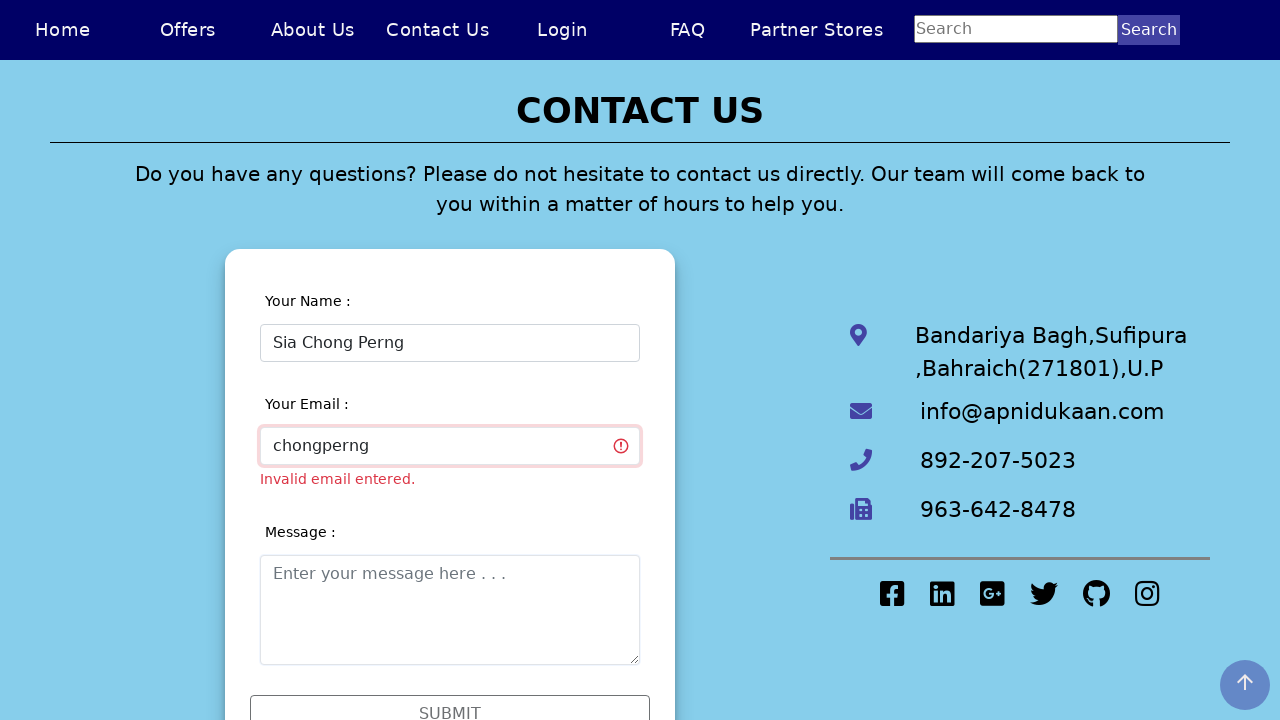

Clicked on email input field at (450, 446) on #validationCustom02
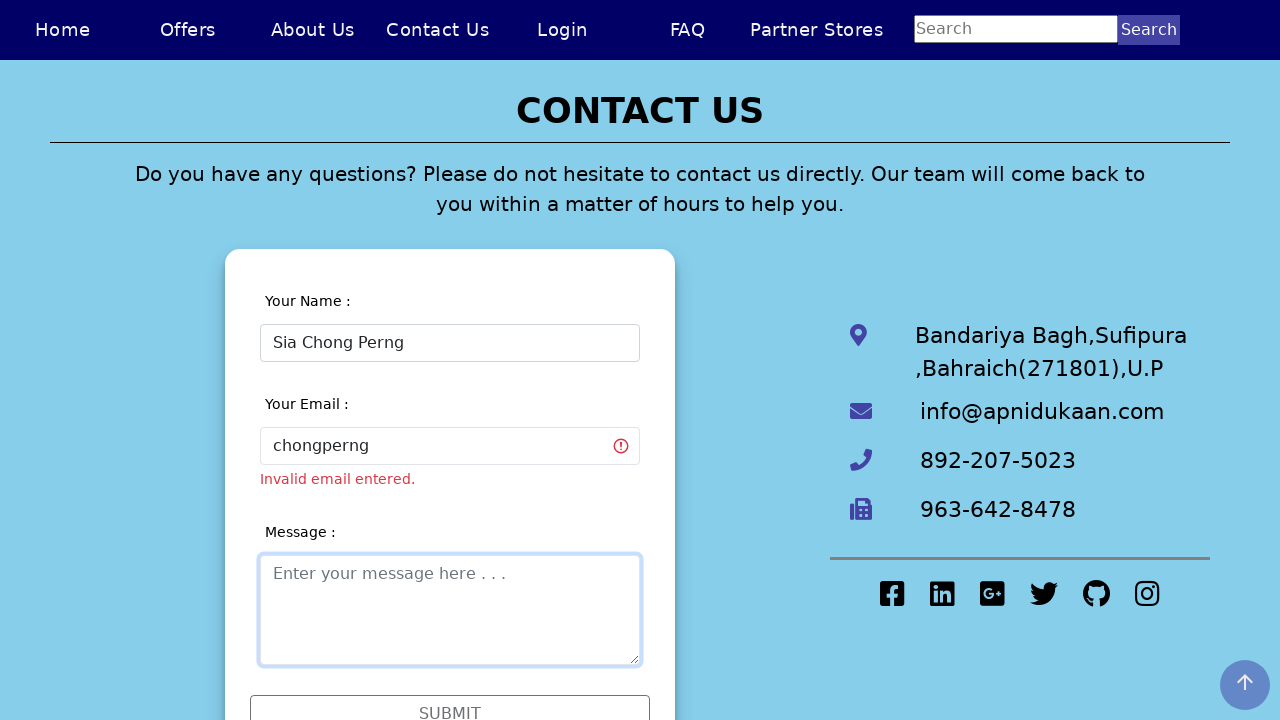

Filled email field with valid input: 'chongperngsia@hotmail.com' on #validationCustom02
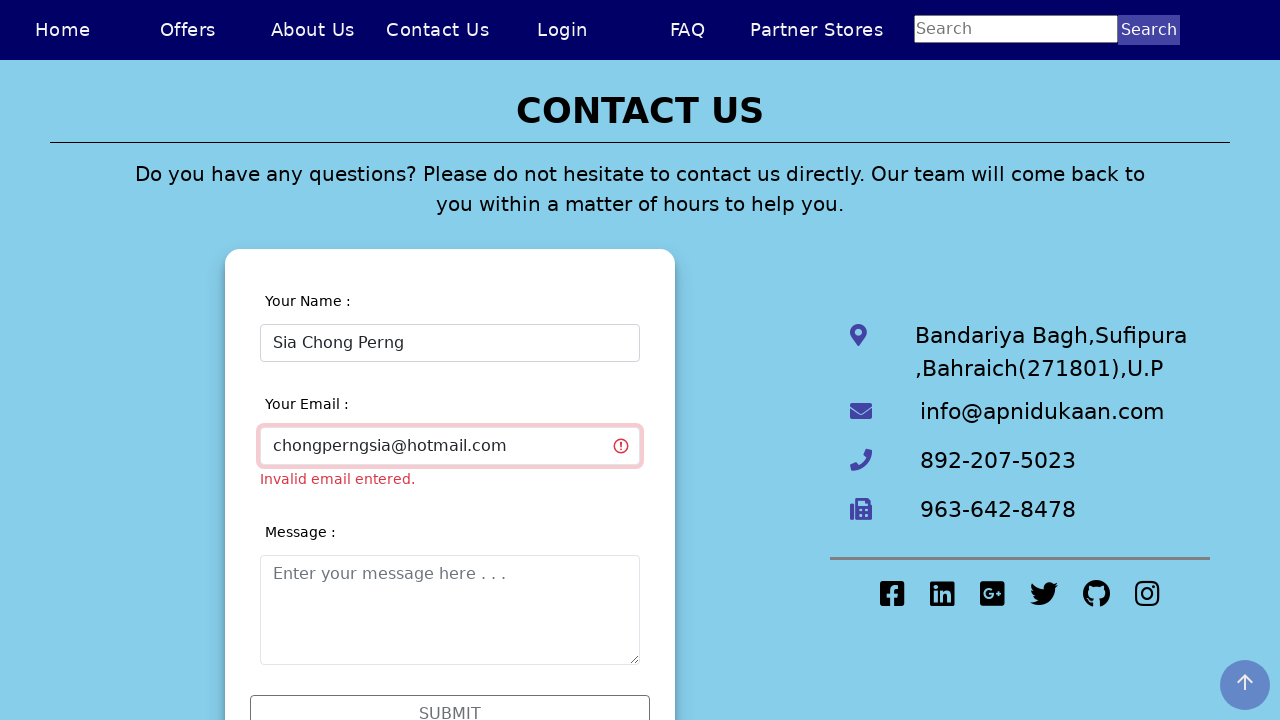

Clicked on another field to trigger validation of valid email at (450, 610) on #validationCustom03
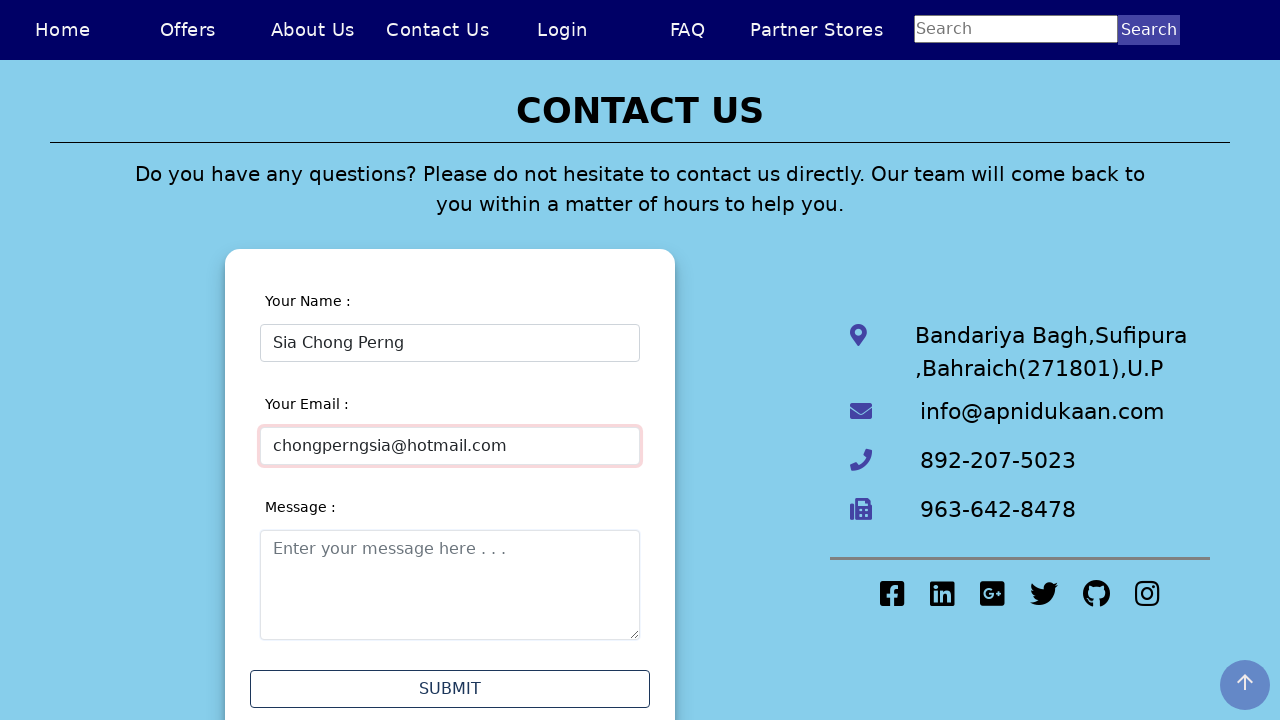

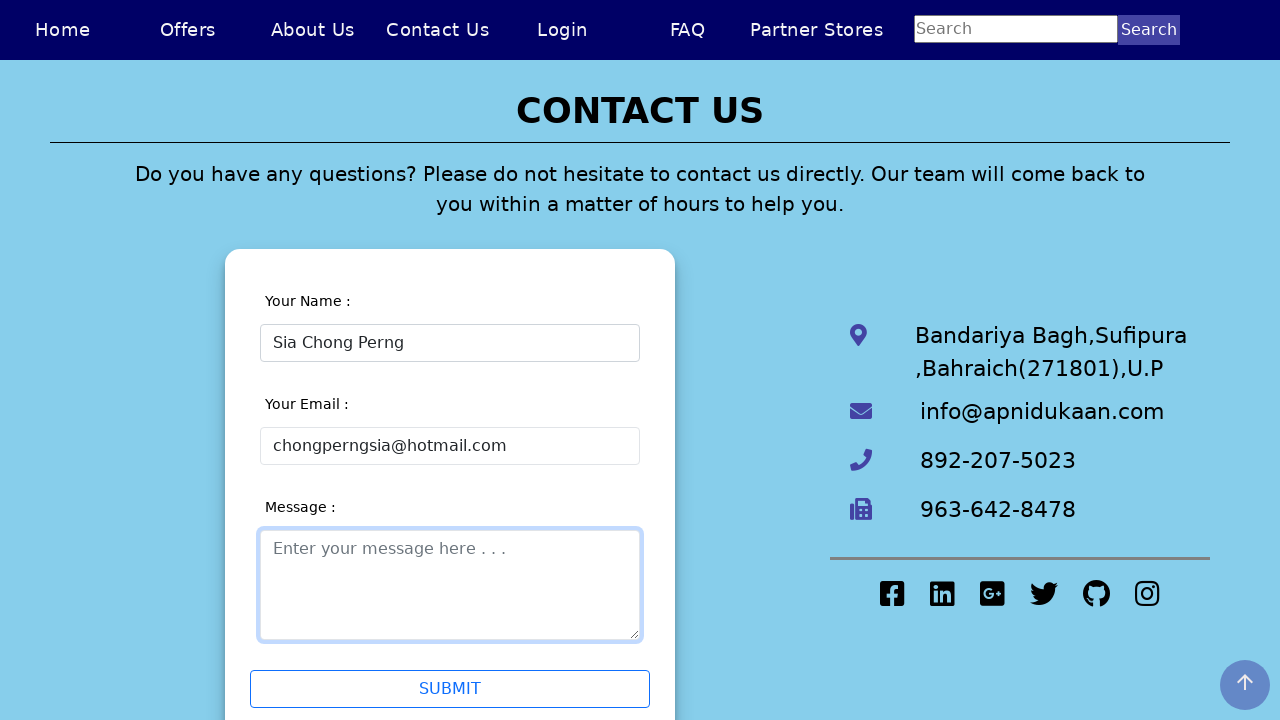